Tests the Playwright homepage by verifying the title contains "Playwright", checking the "Get Started" link has the correct href attribute, clicking it, and verifying navigation to the intro page.

Starting URL: https://playwright.dev/

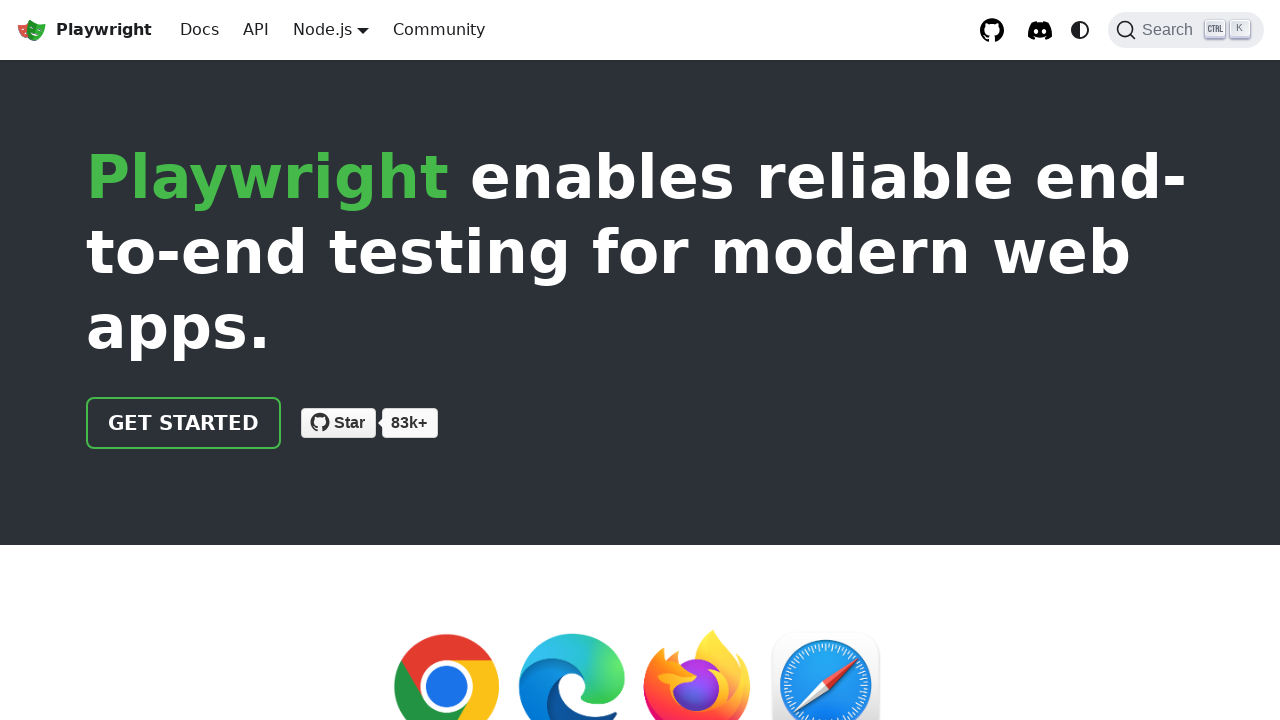

Verified page title contains 'Playwright'
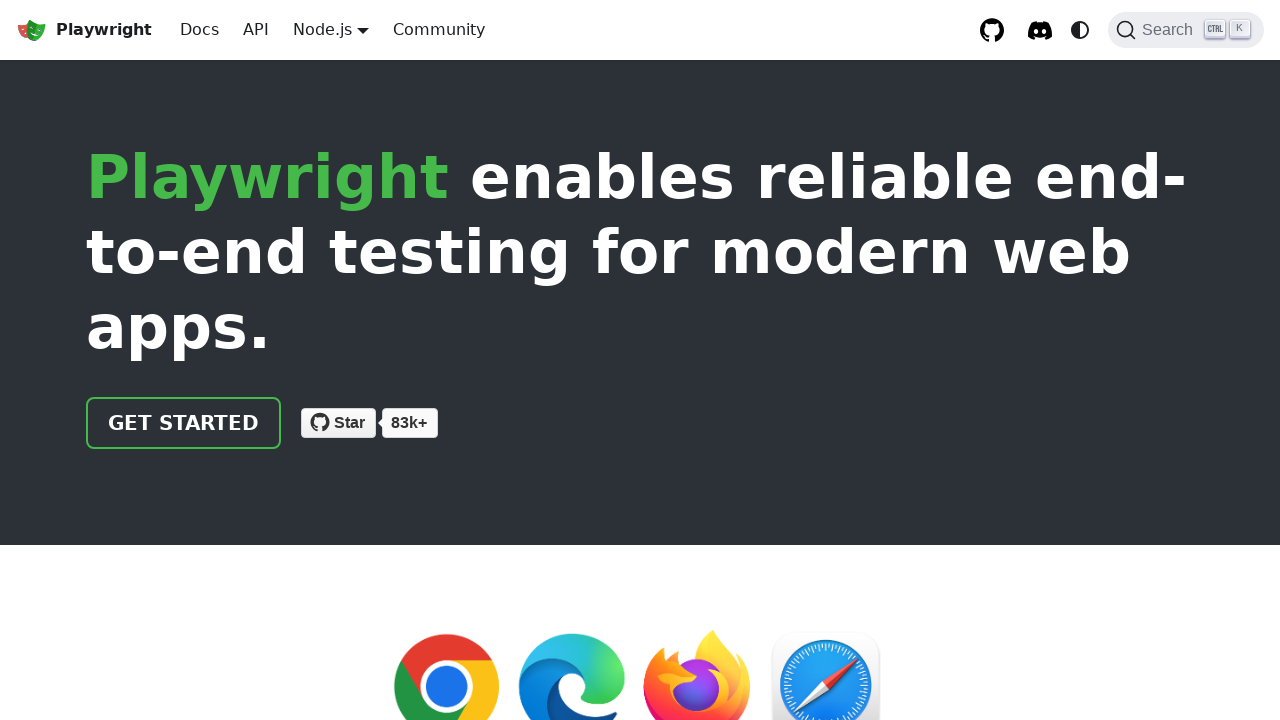

Located 'Get Started' link element
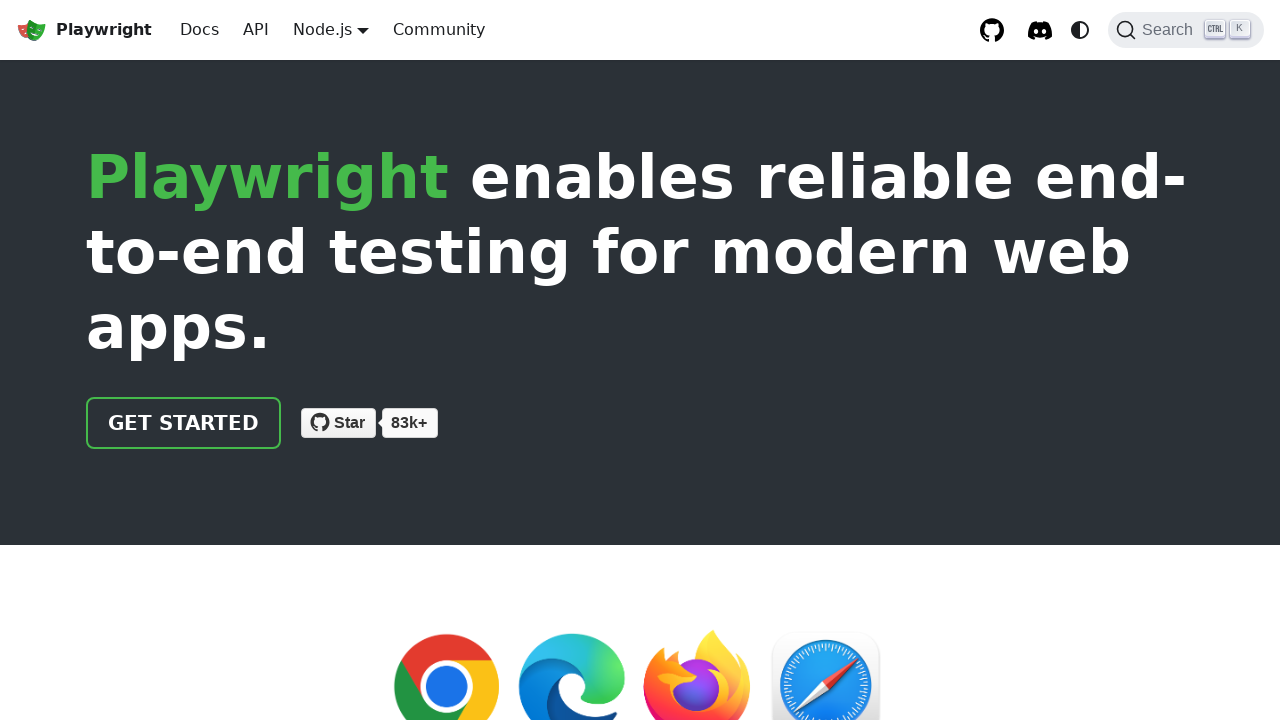

Verified 'Get Started' link href attribute is '/docs/intro'
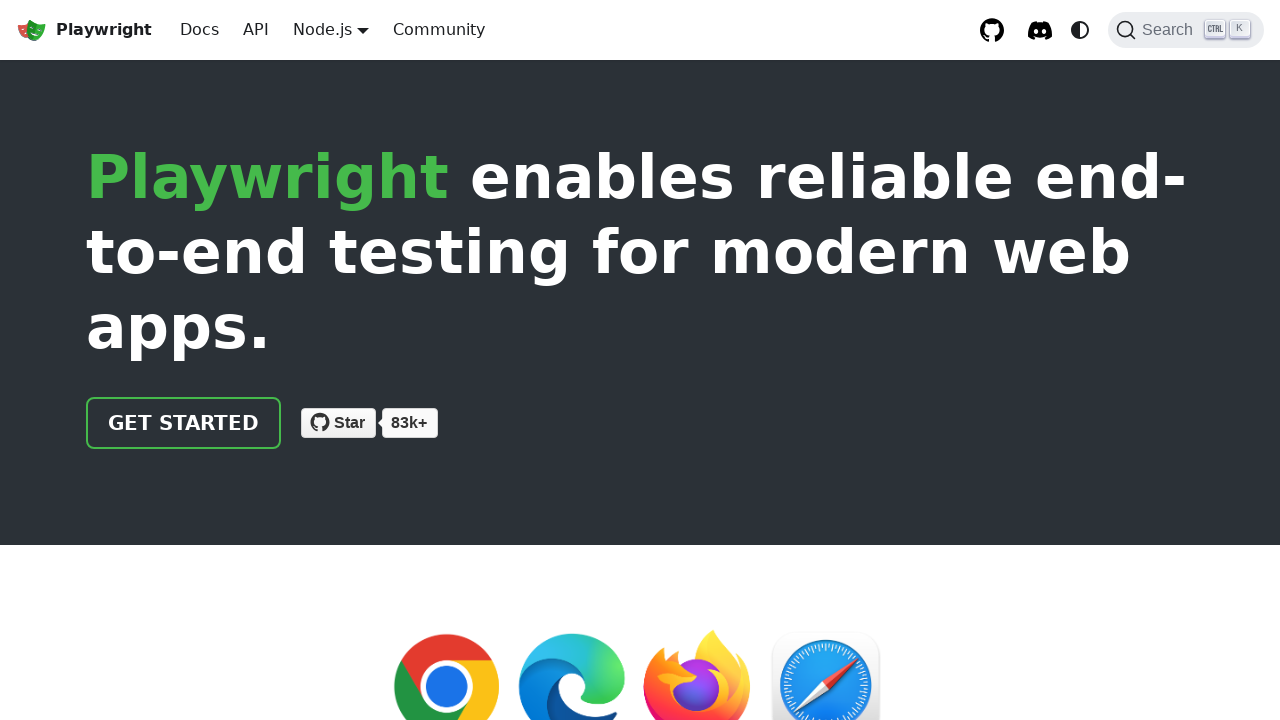

Clicked 'Get Started' link at (184, 423) on text=Get Started
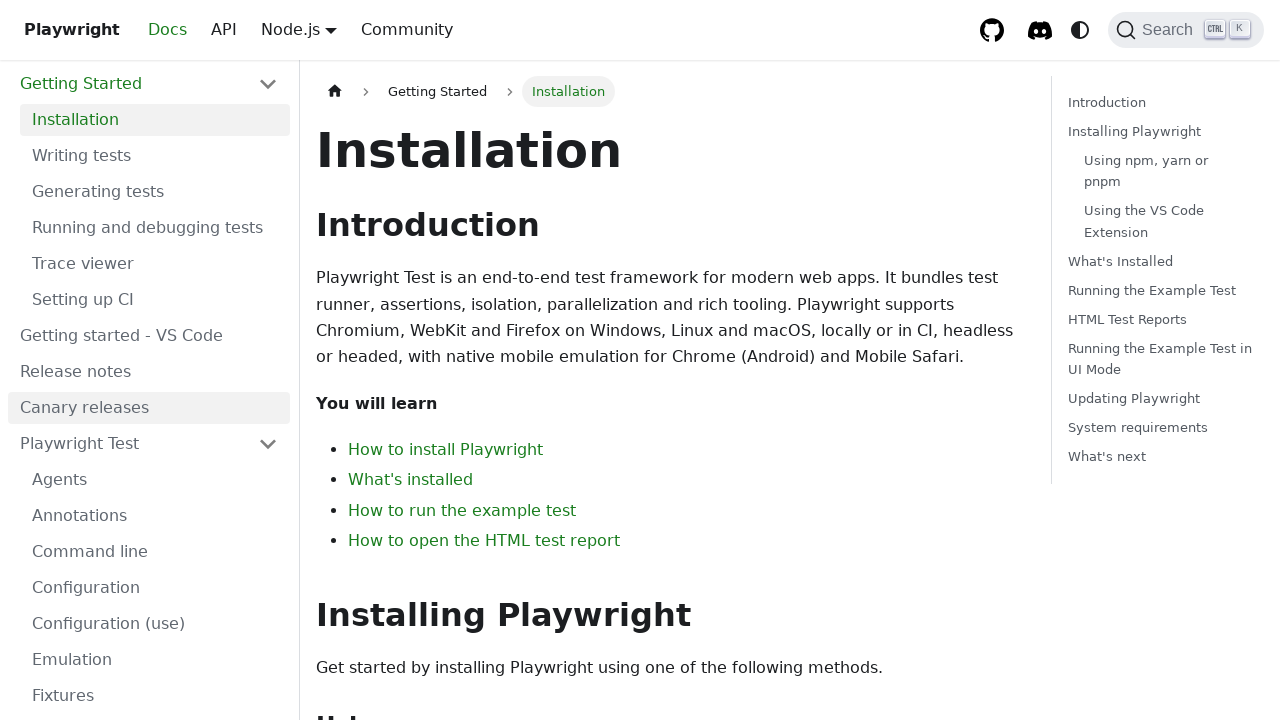

Verified navigation to intro page (URL contains 'intro')
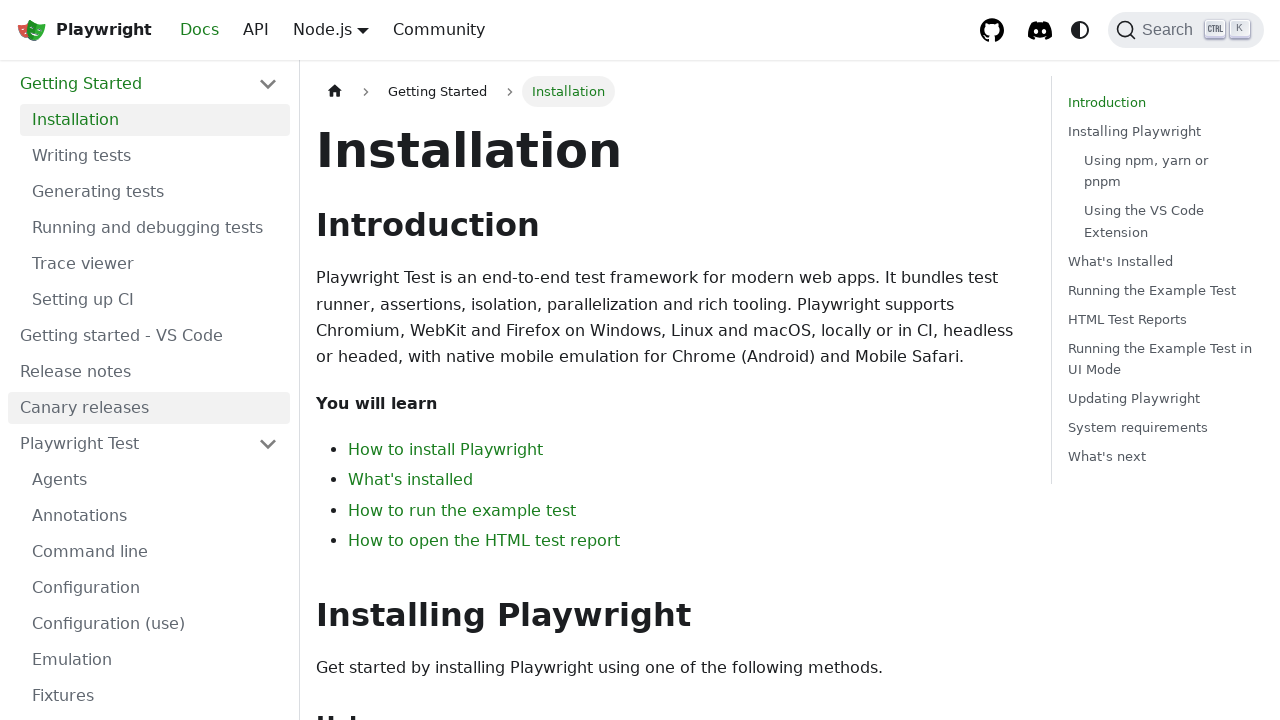

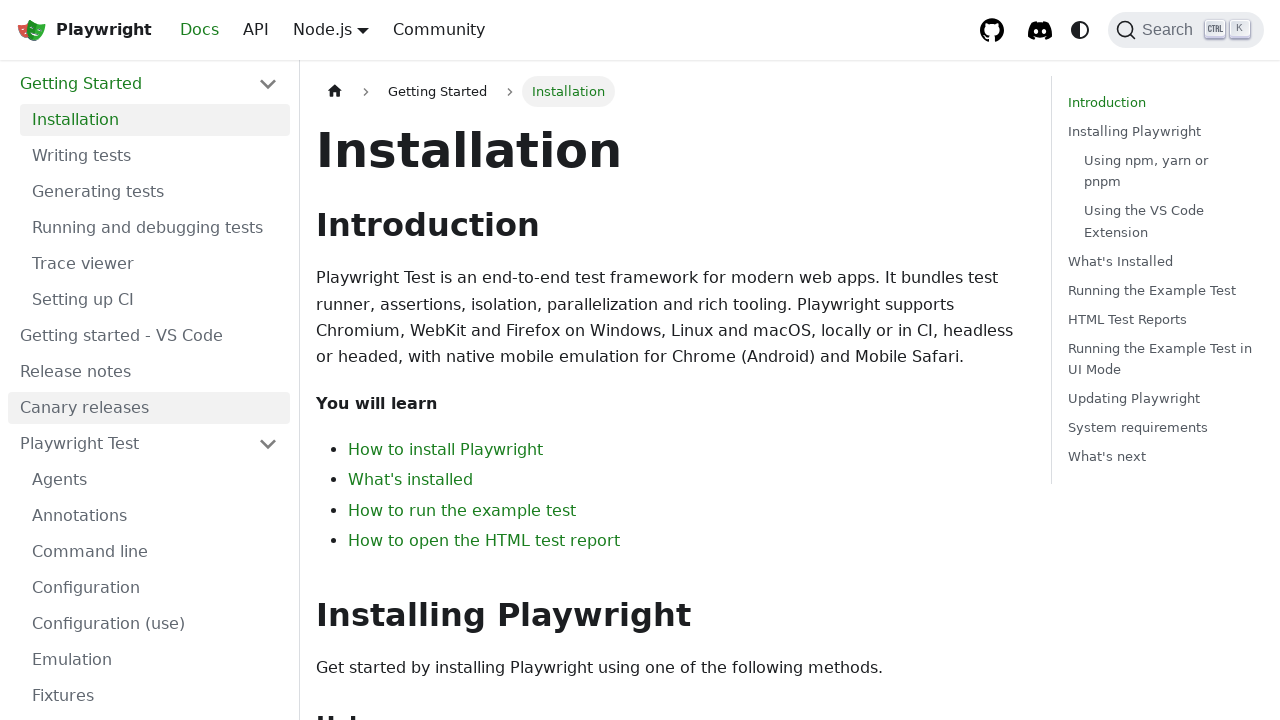